Tests a registration form by clicking the image upload input, filling an email field, and interacting with the phone field. The original script used system-level Robot class for copy/paste operations which are simplified here.

Starting URL: http://demo.automationtesting.in/Register.html

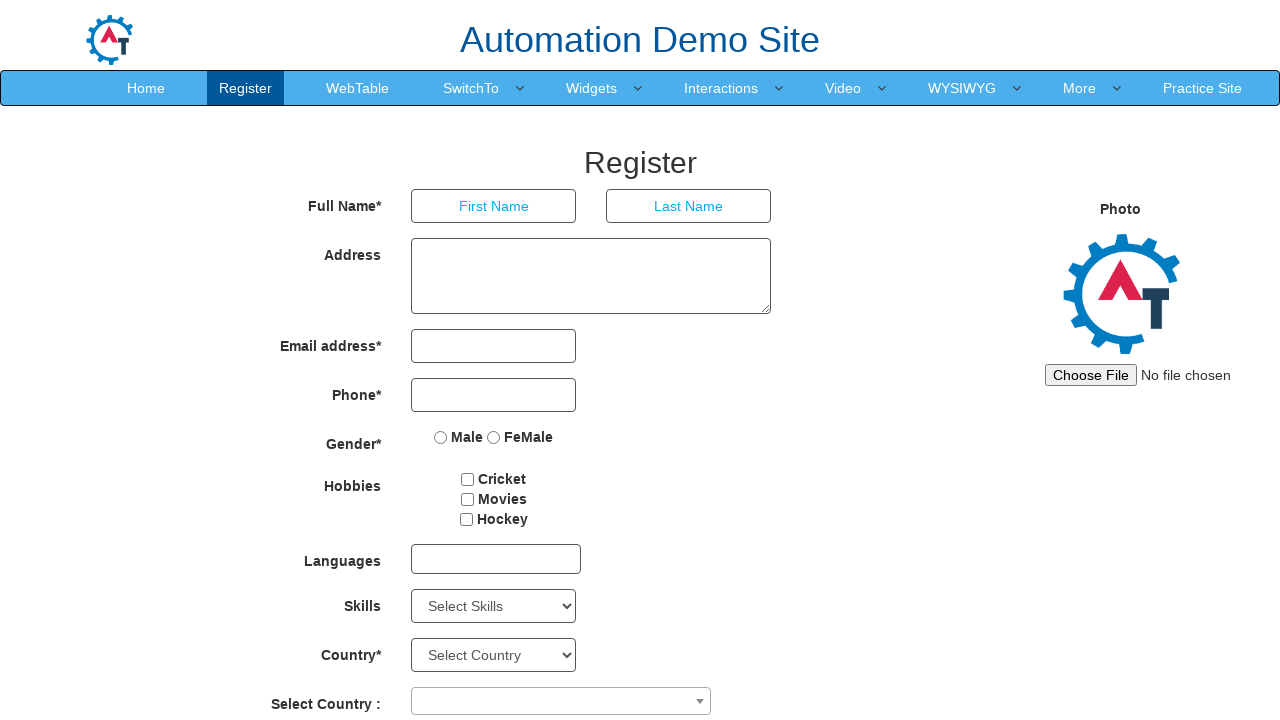

Clicked on the image upload input field at (1144, 375) on input#imagesrc
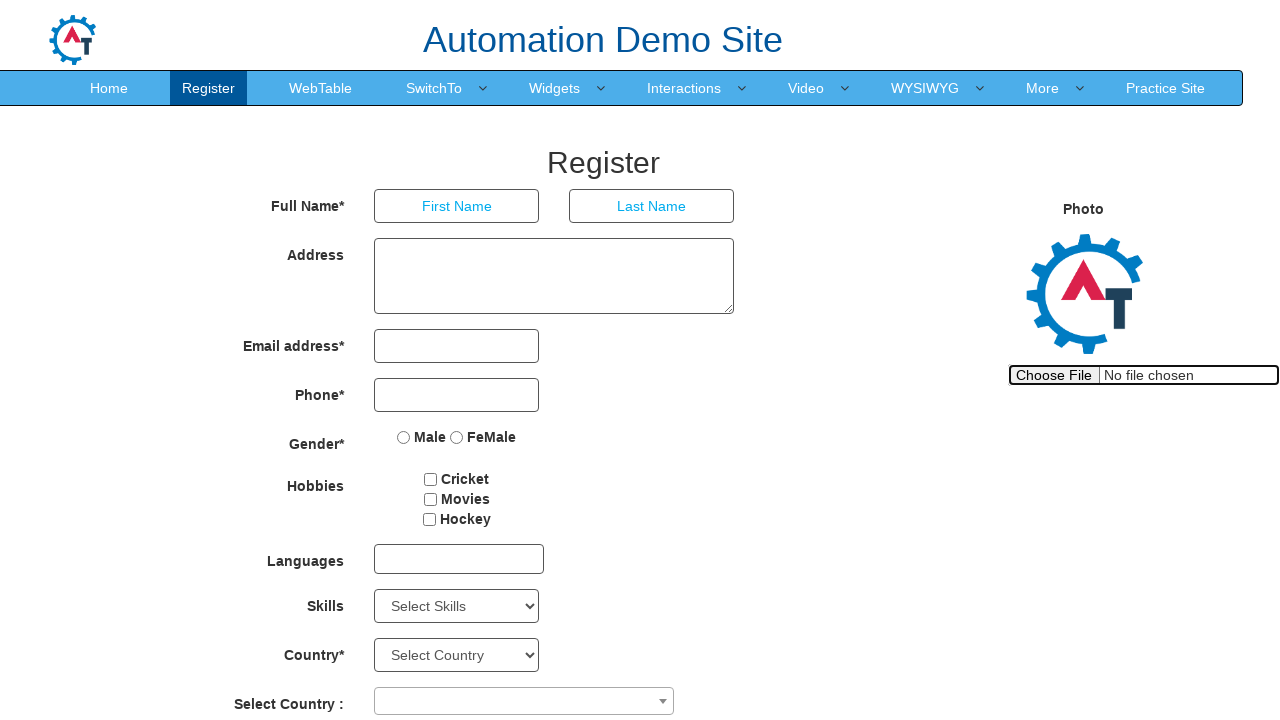

Waited 1 second for dialog interaction
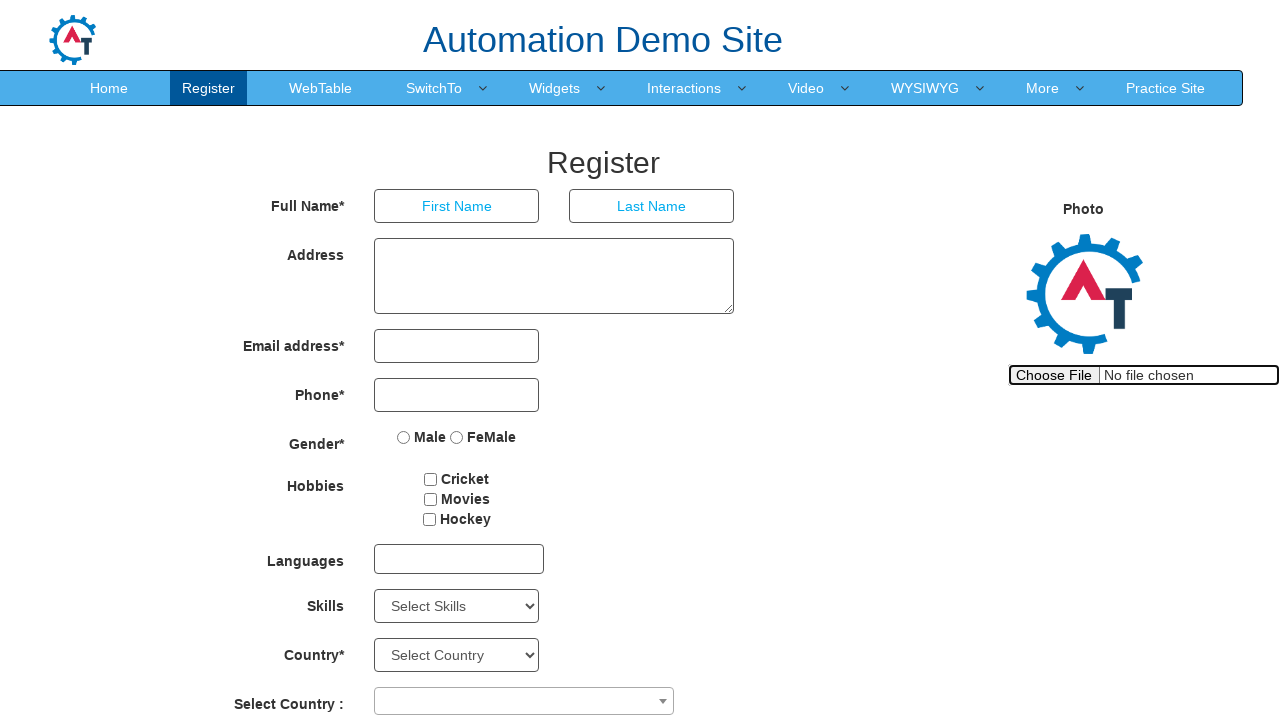

Pressed Escape to close any file dialog
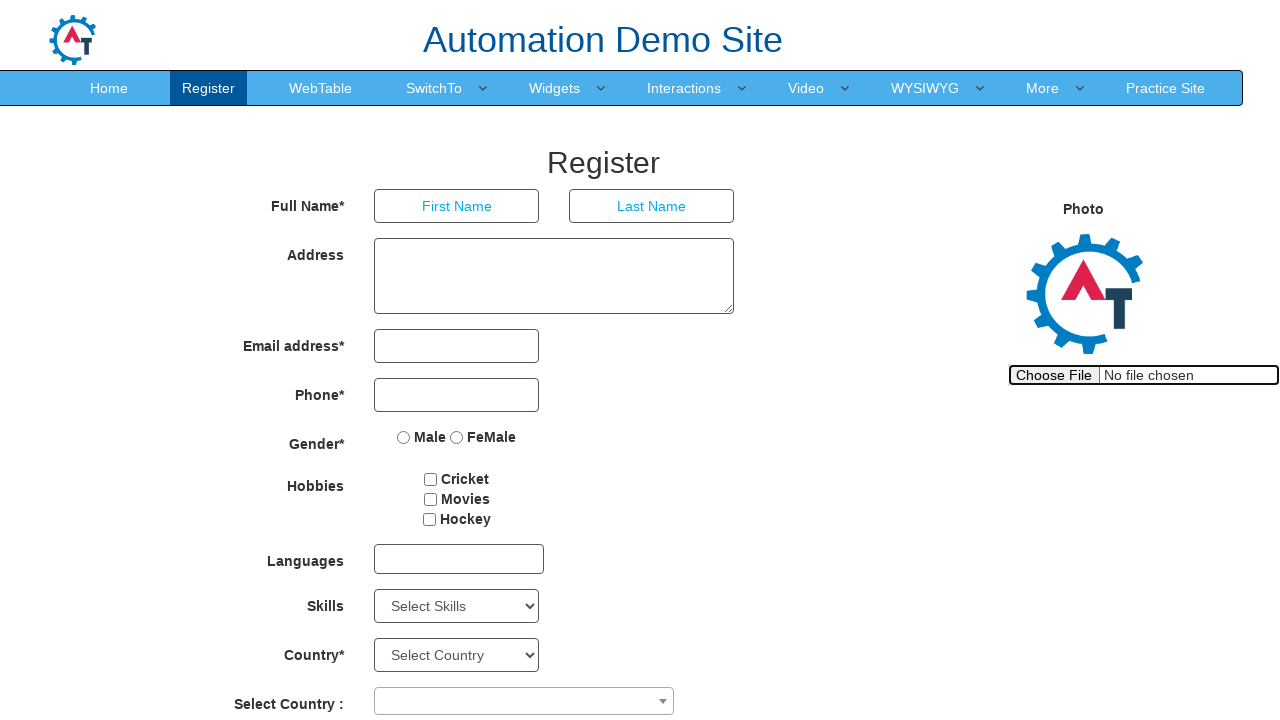

Filled email field with 'shruti' on input[type='email']
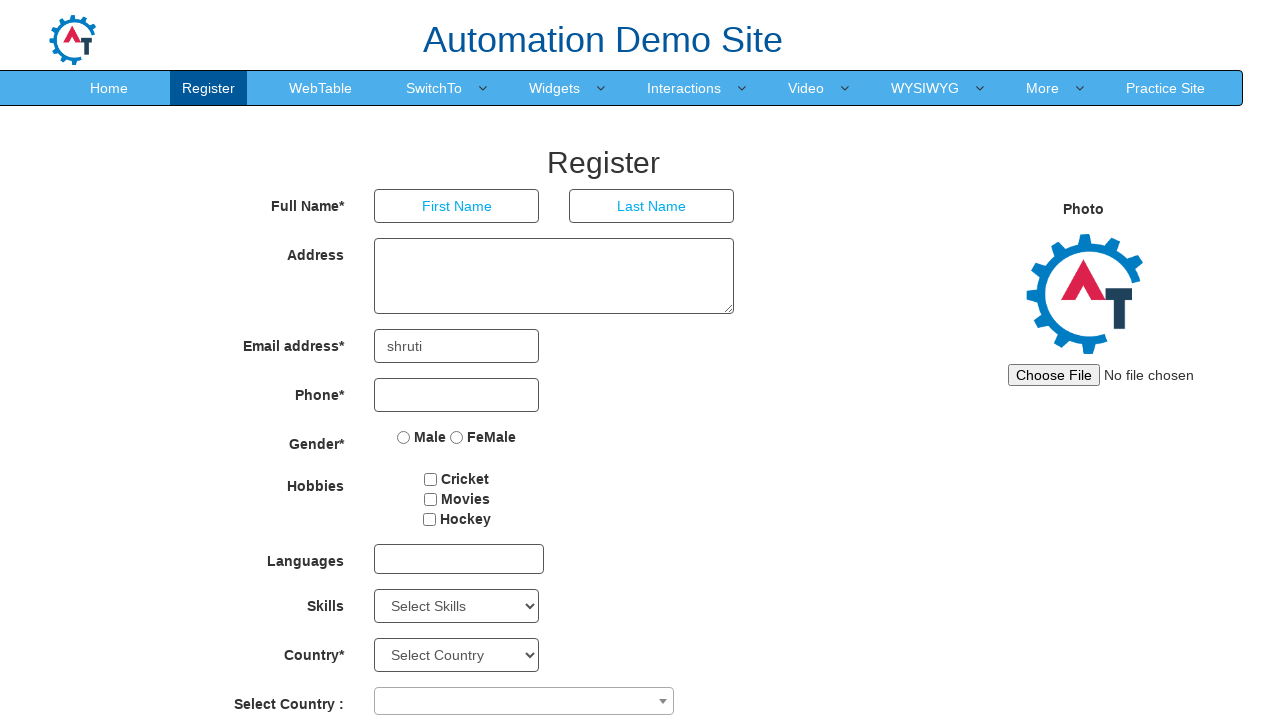

Clicked on the phone/tel field at (457, 395) on input[type='tel']
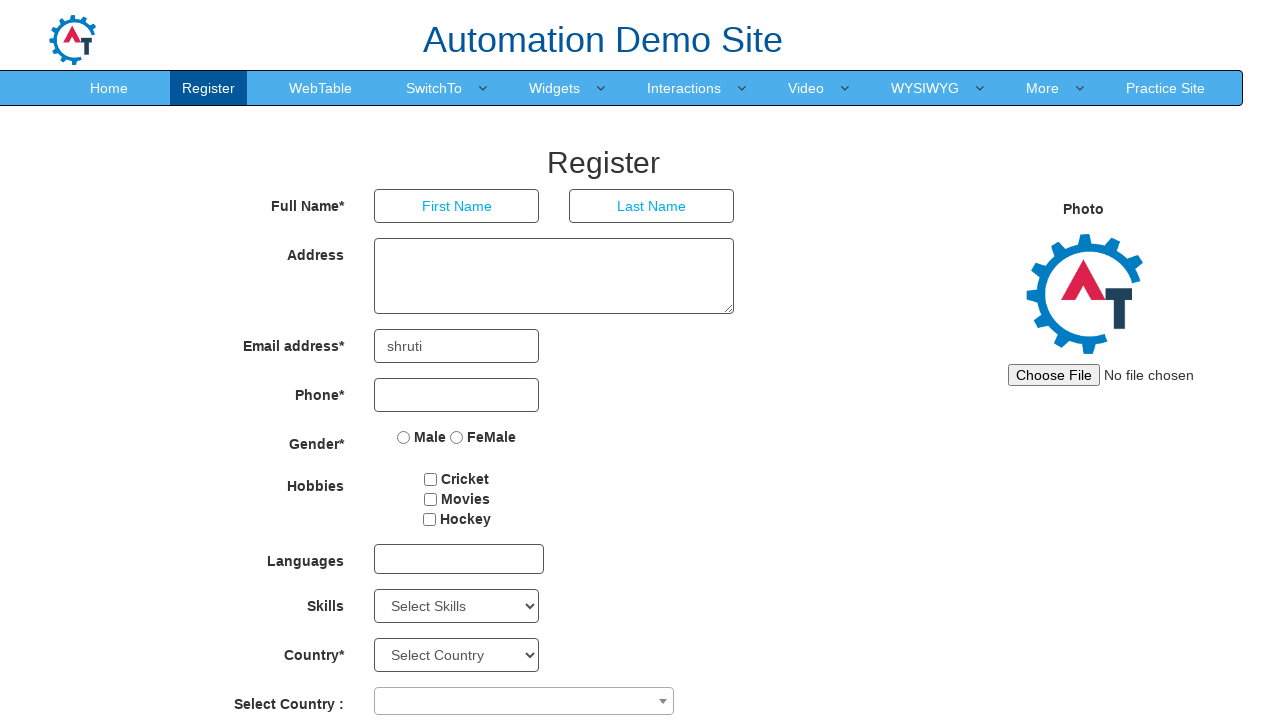

Filled phone field with 'shruti' on input[type='tel']
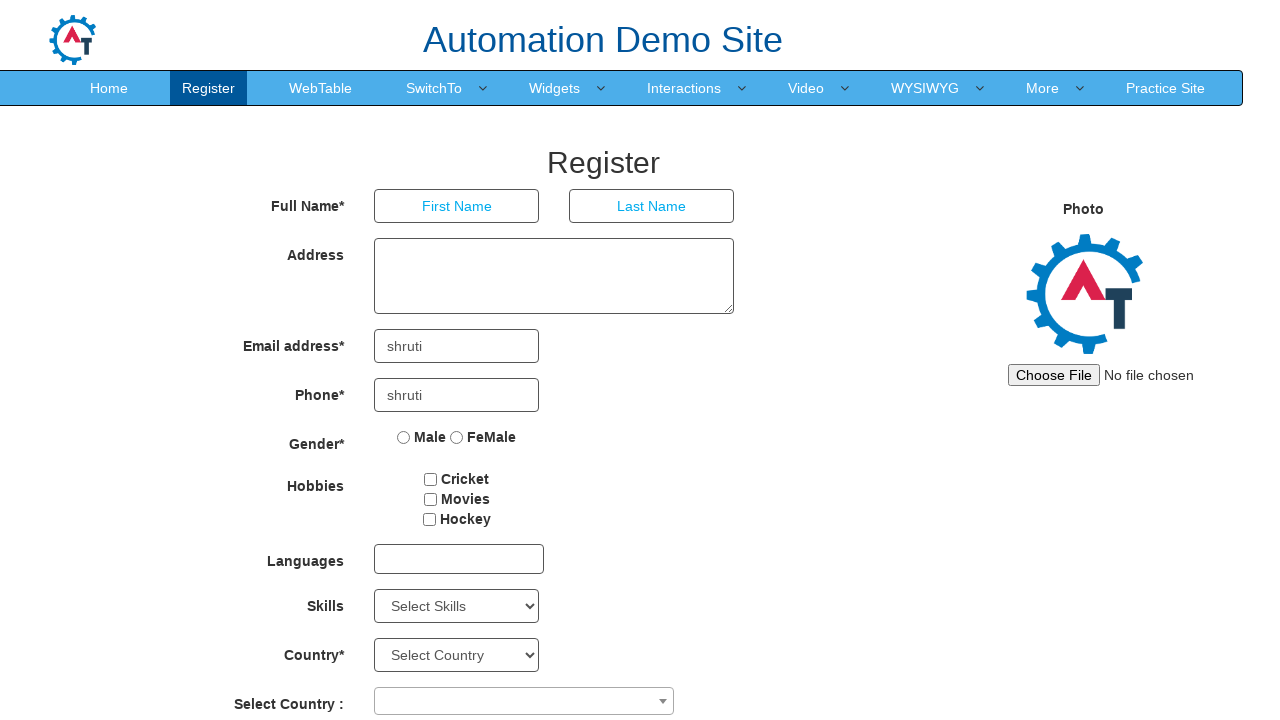

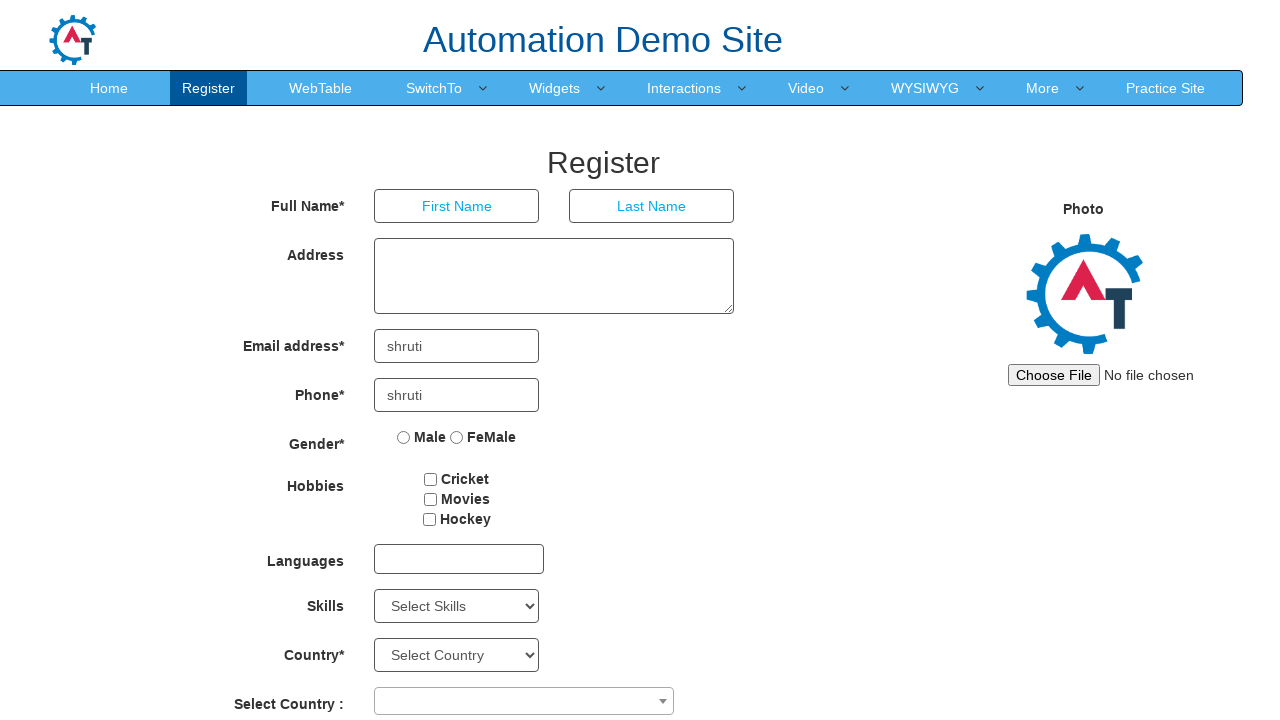